Navigates to a Stepik course page and waits for the page to load

Starting URL: https://stepik.org/a/104774

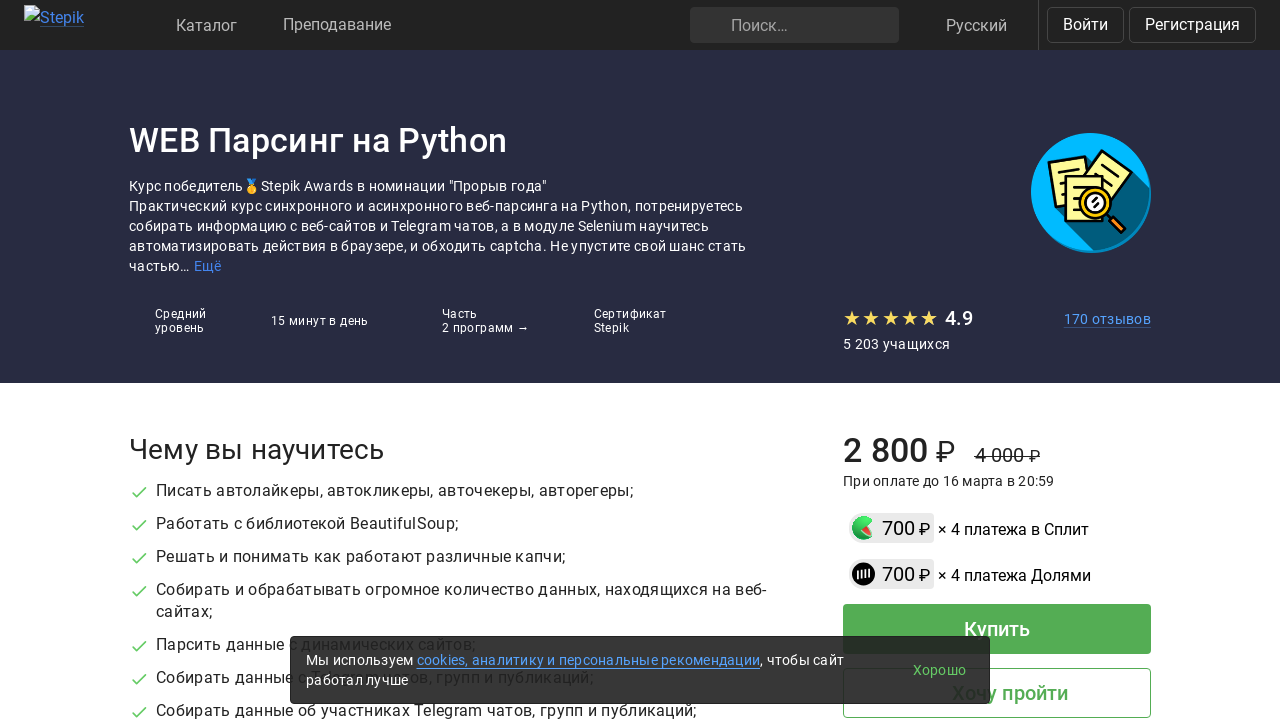

Navigated to Stepik course page at https://stepik.org/a/104774
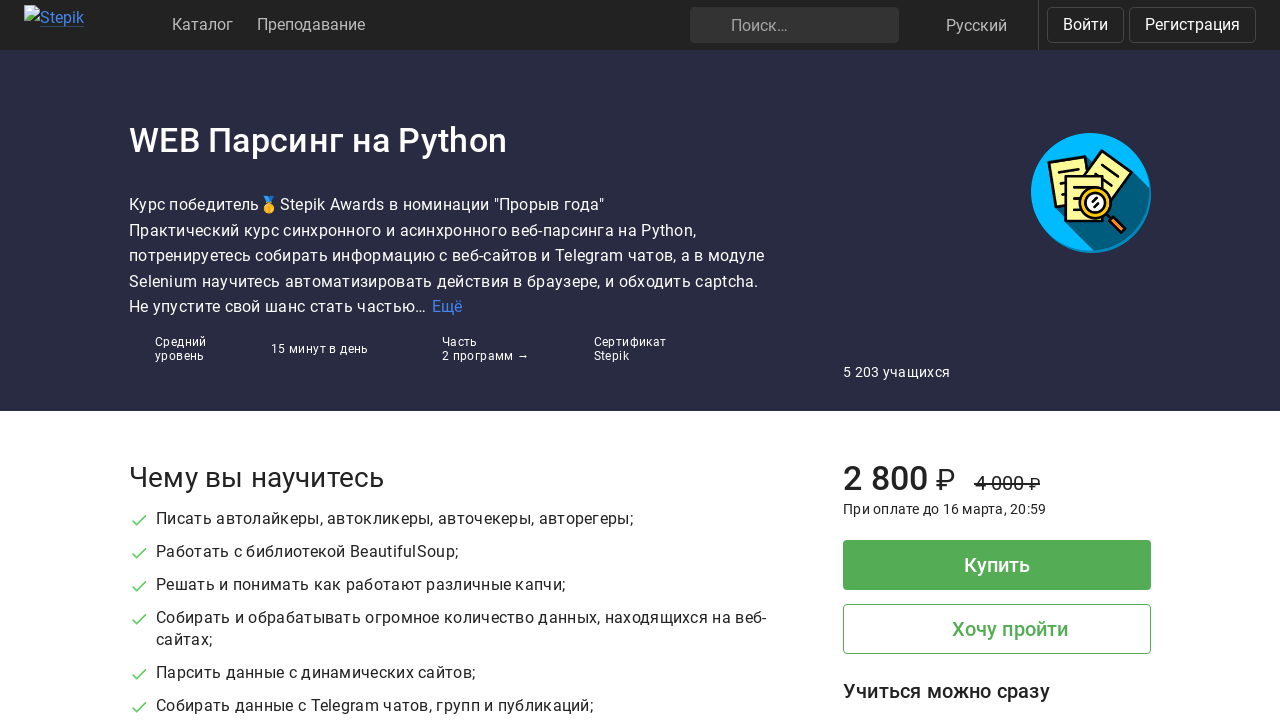

Page finished loading (networkidle state reached)
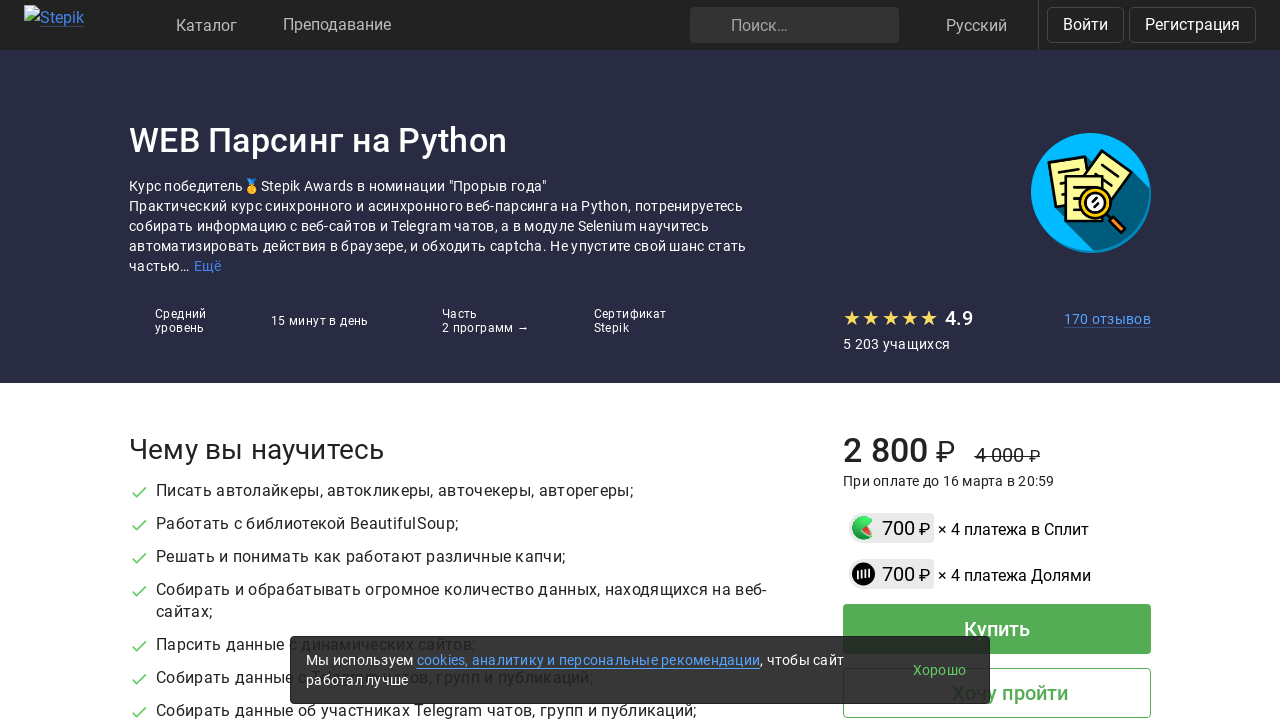

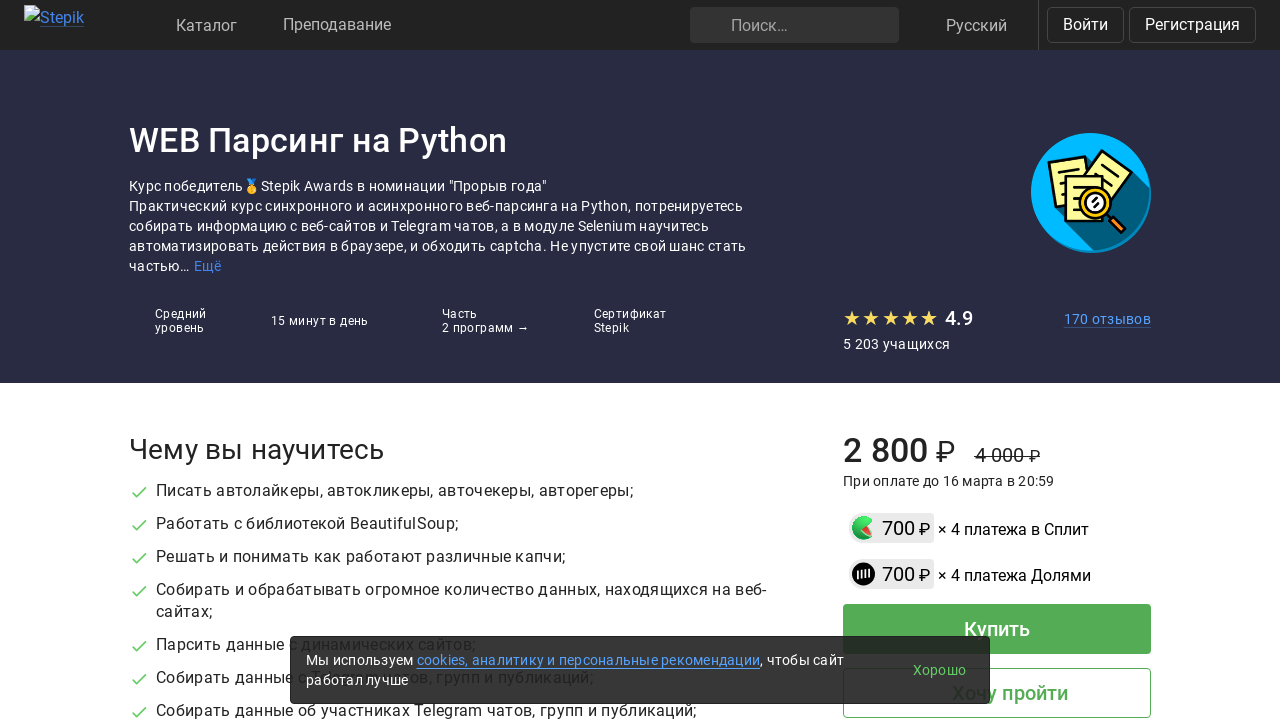